Fills out a comprehensive form with personal information including name, job title, education level, gender, experience, and date selection, then submits the form

Starting URL: https://formy-project.herokuapp.com/form

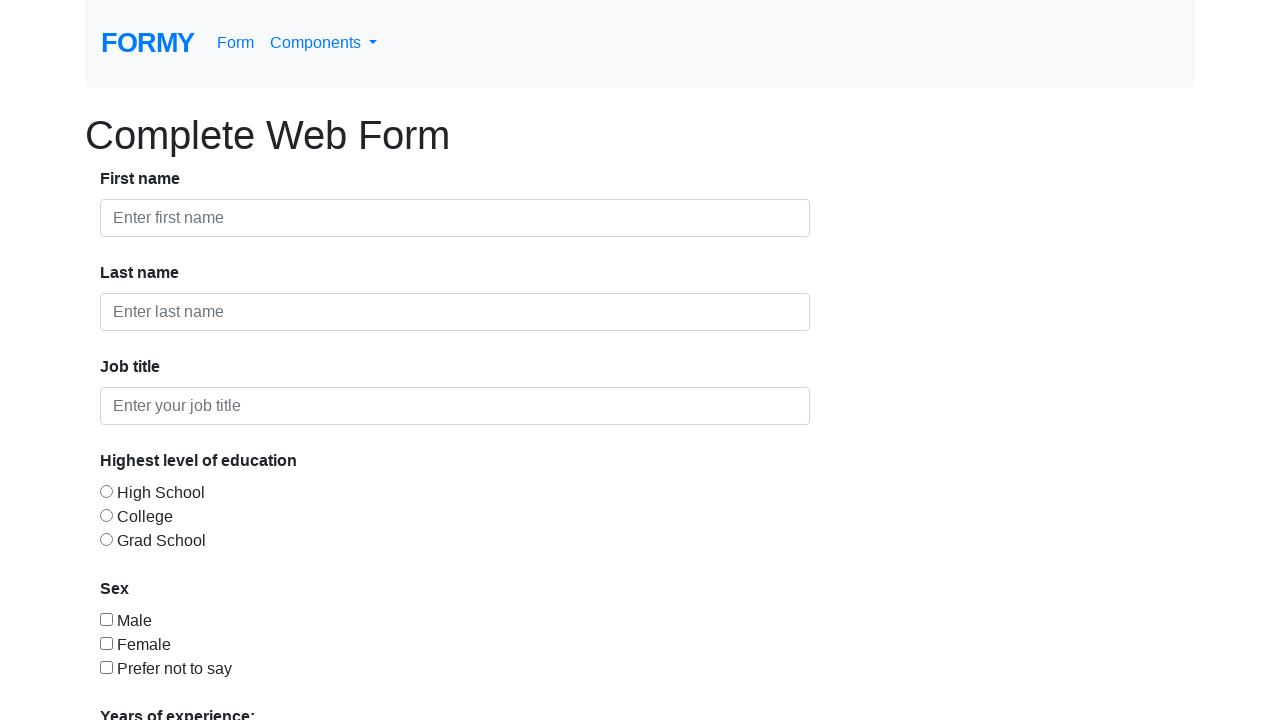

Filled first name field with 'Dhimas' on #first-name
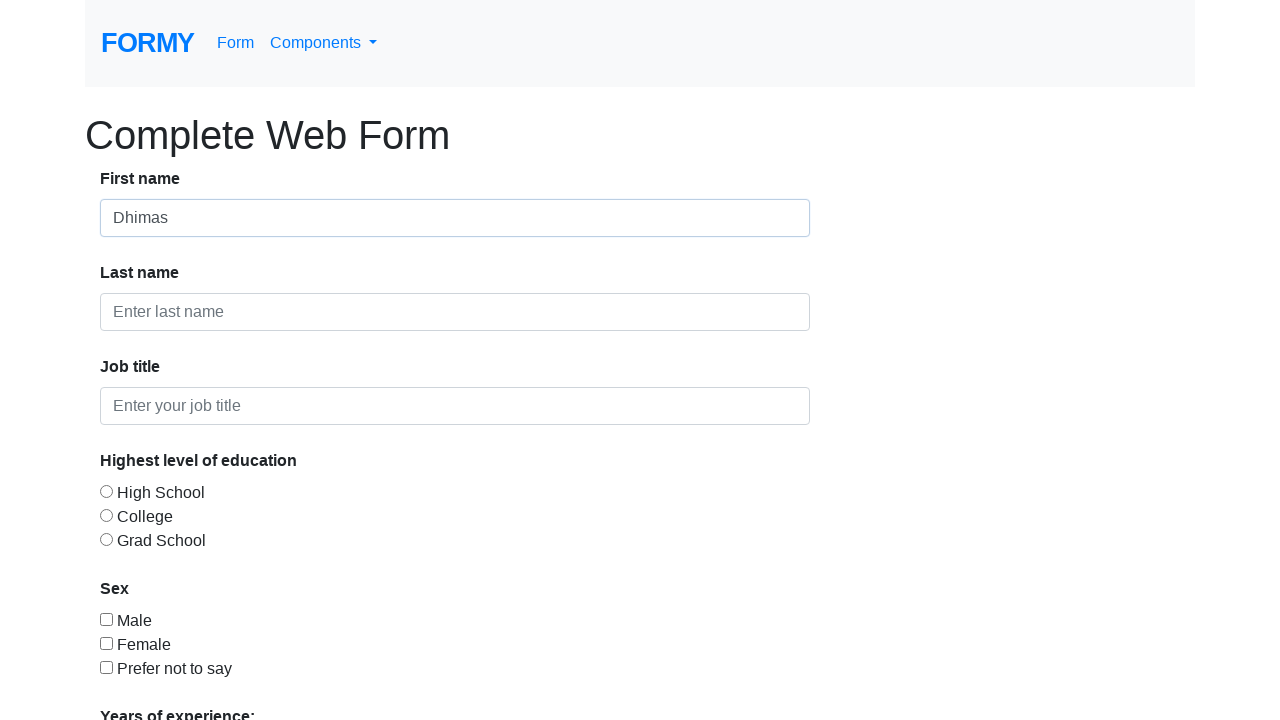

Filled last name field with 'Marwahyu' on #last-name
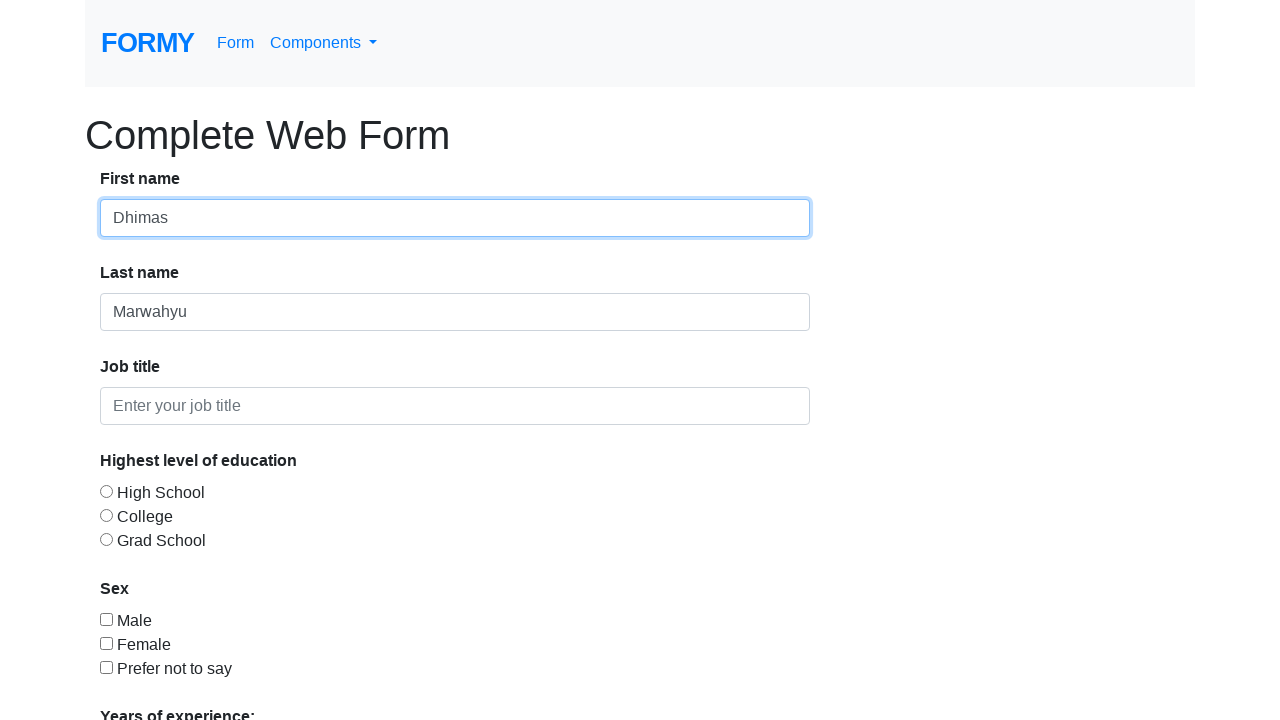

Filled job title field with 'Staff IT Programmer' on #job-title
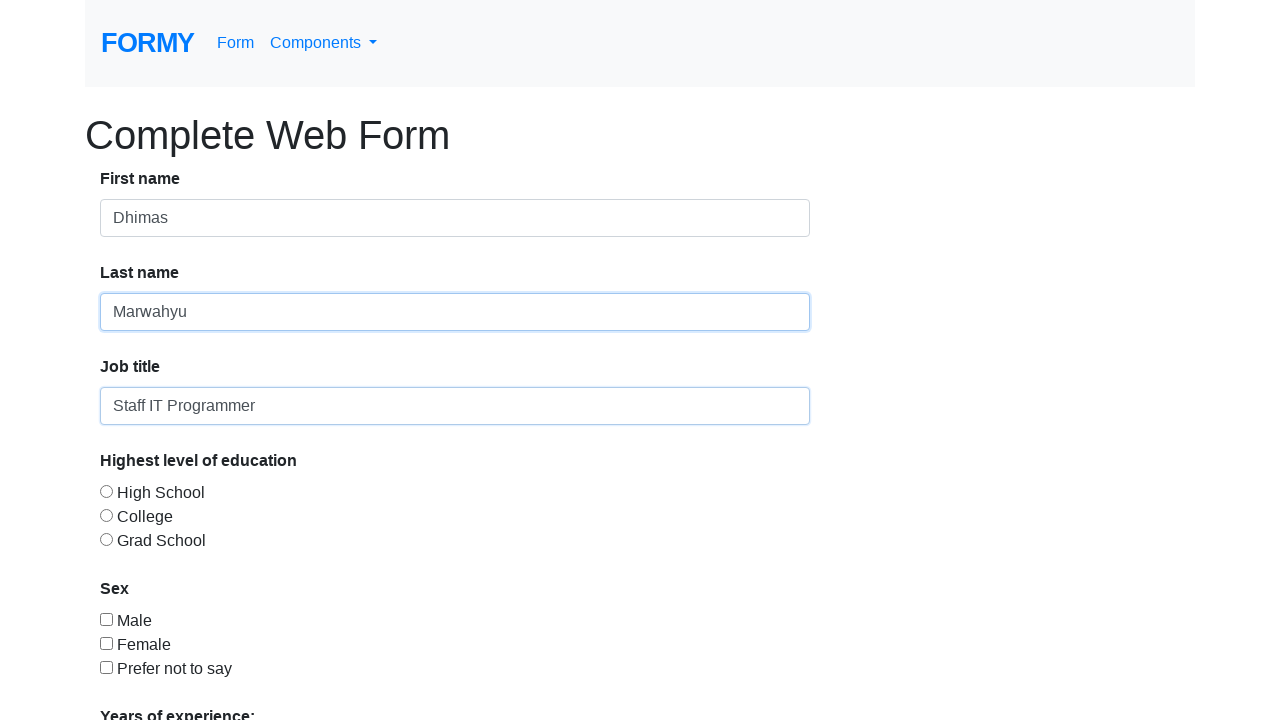

Selected High School education level at (106, 491) on #radio-button-1
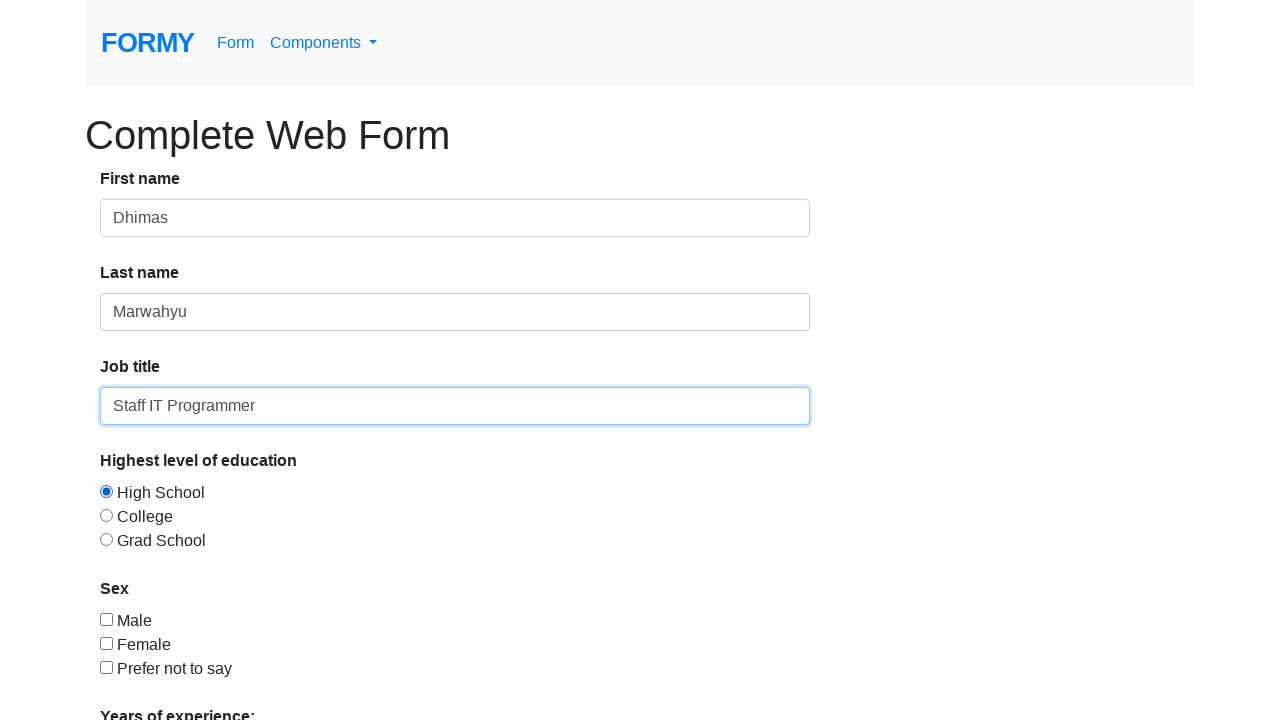

Changed education level selection to Grad School at (106, 539) on #radio-button-3
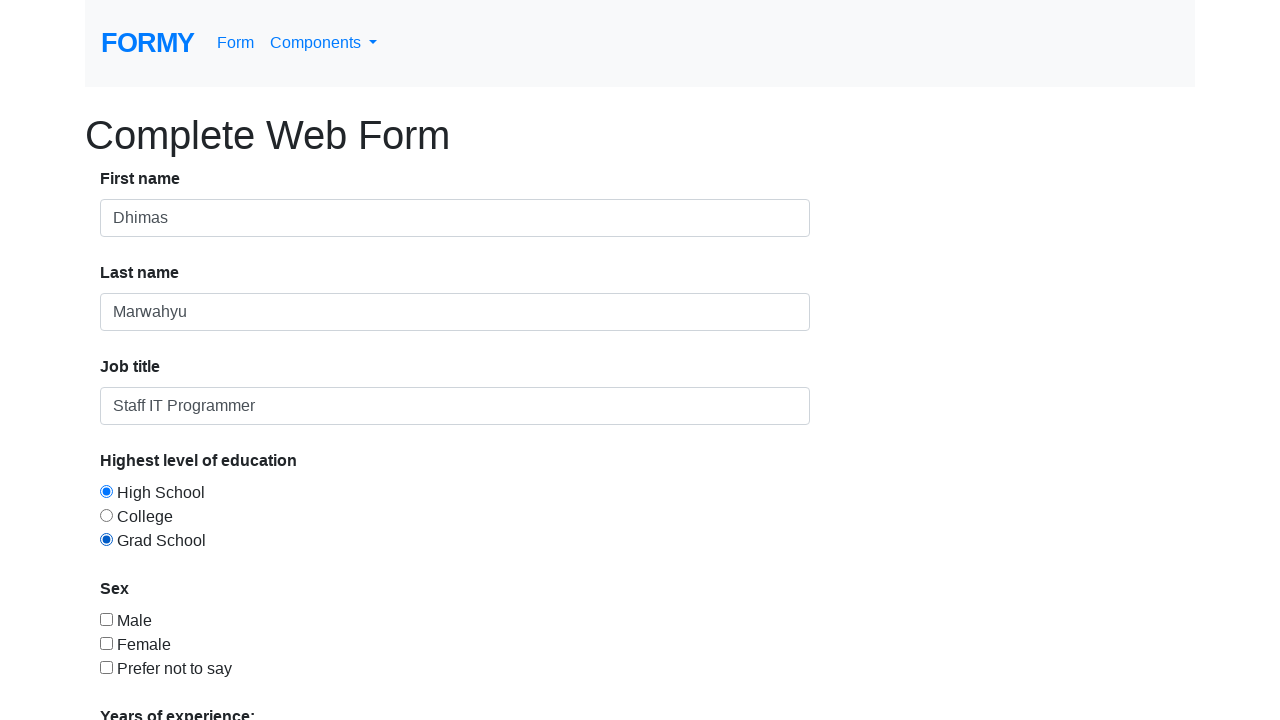

Selected Male gender checkbox at (106, 619) on #checkbox-1
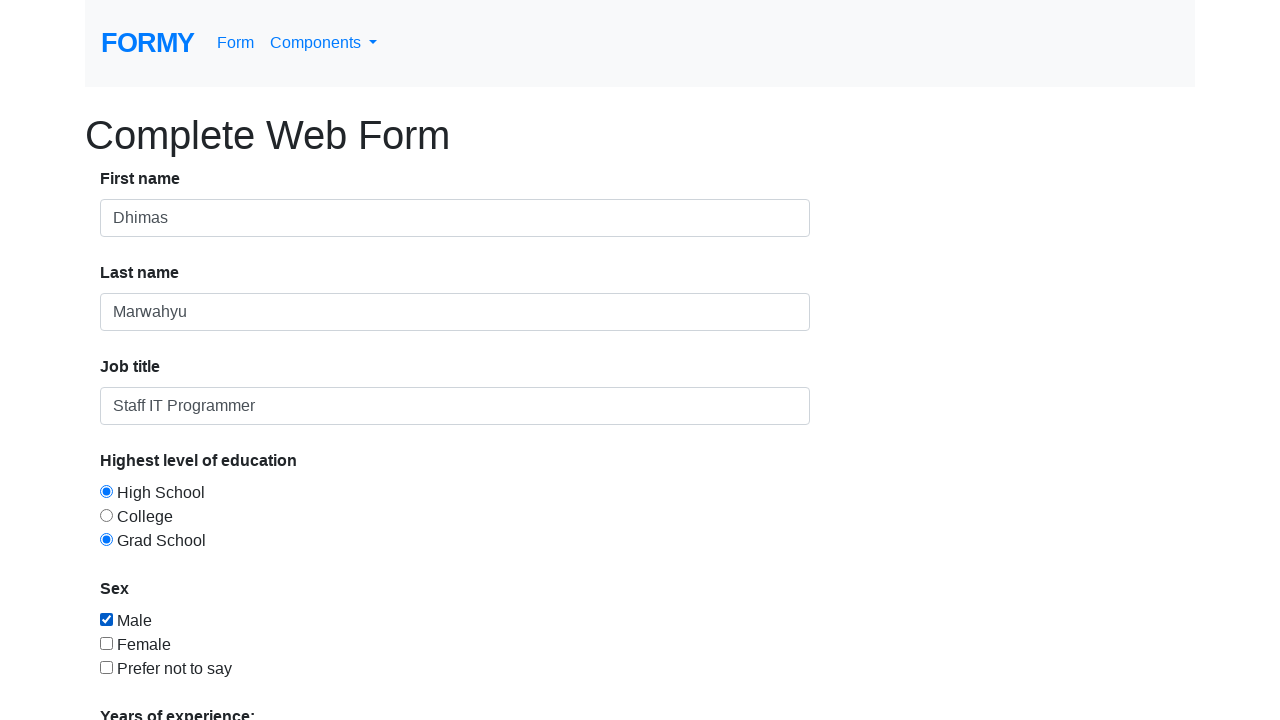

Selected experience level from dropdown on #select-menu
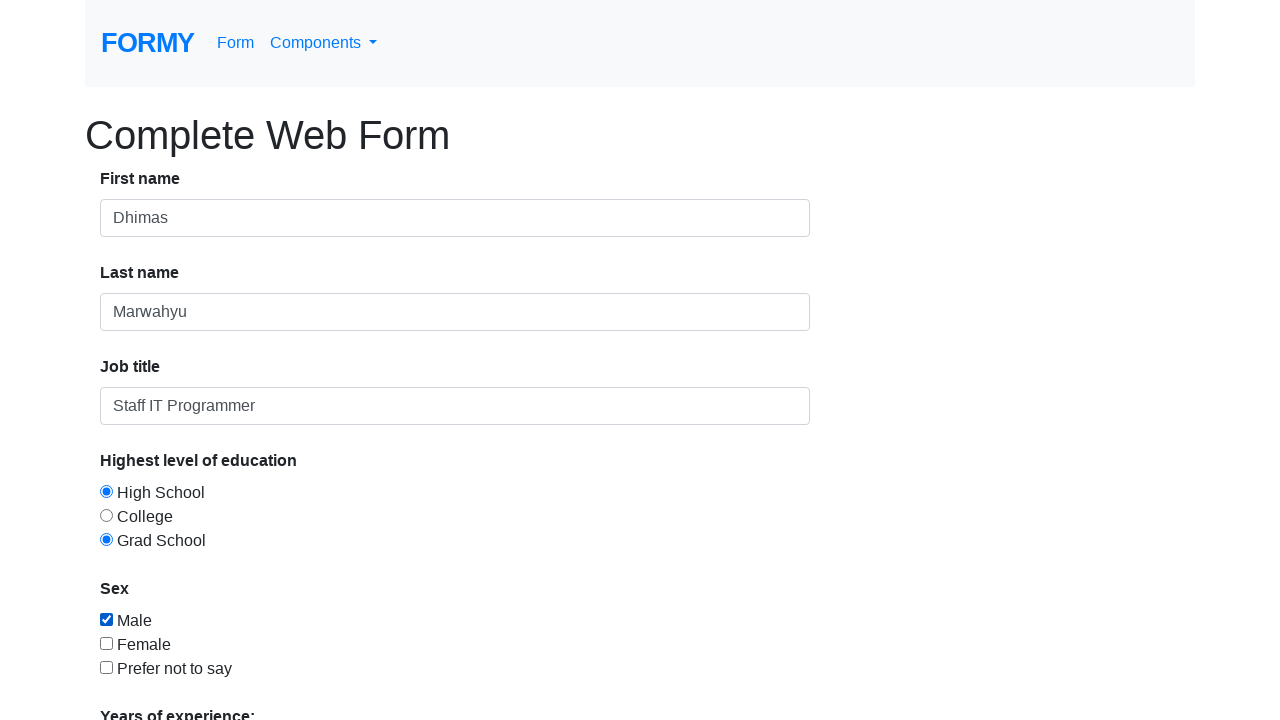

Opened date picker at (270, 613) on #datepicker
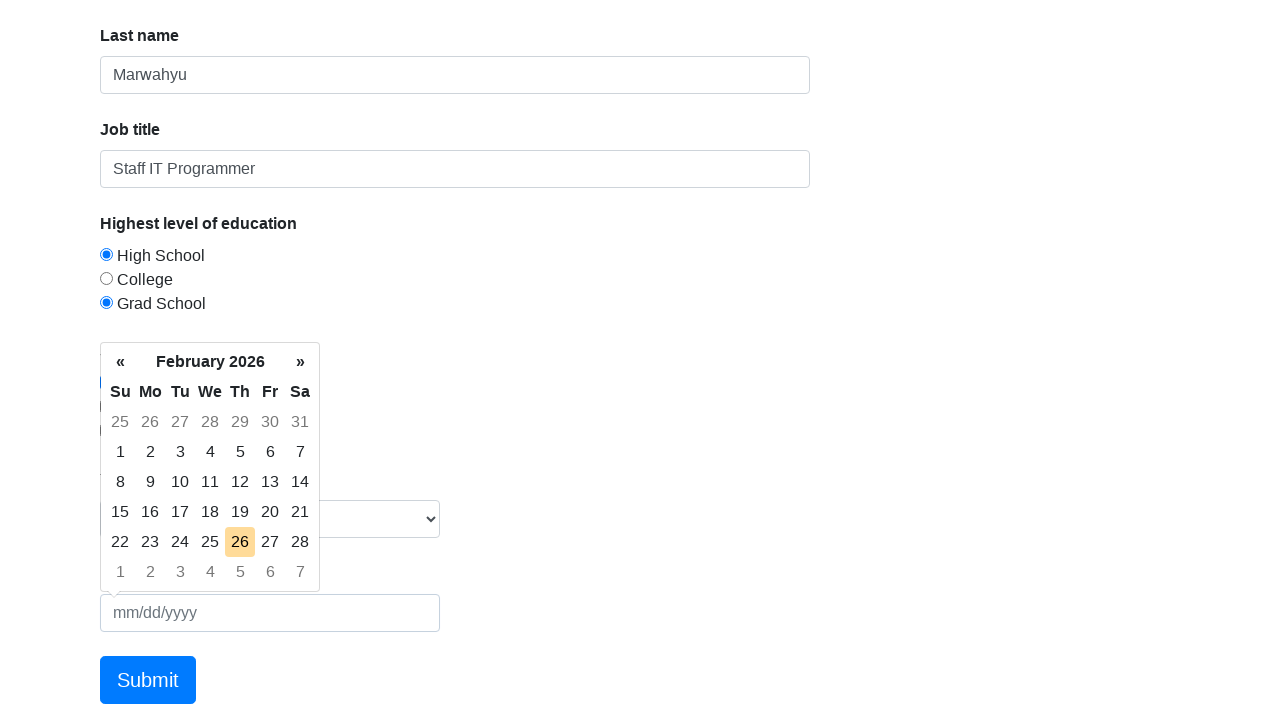

Selected day 21 from the calendar at (210, 482) on text=21
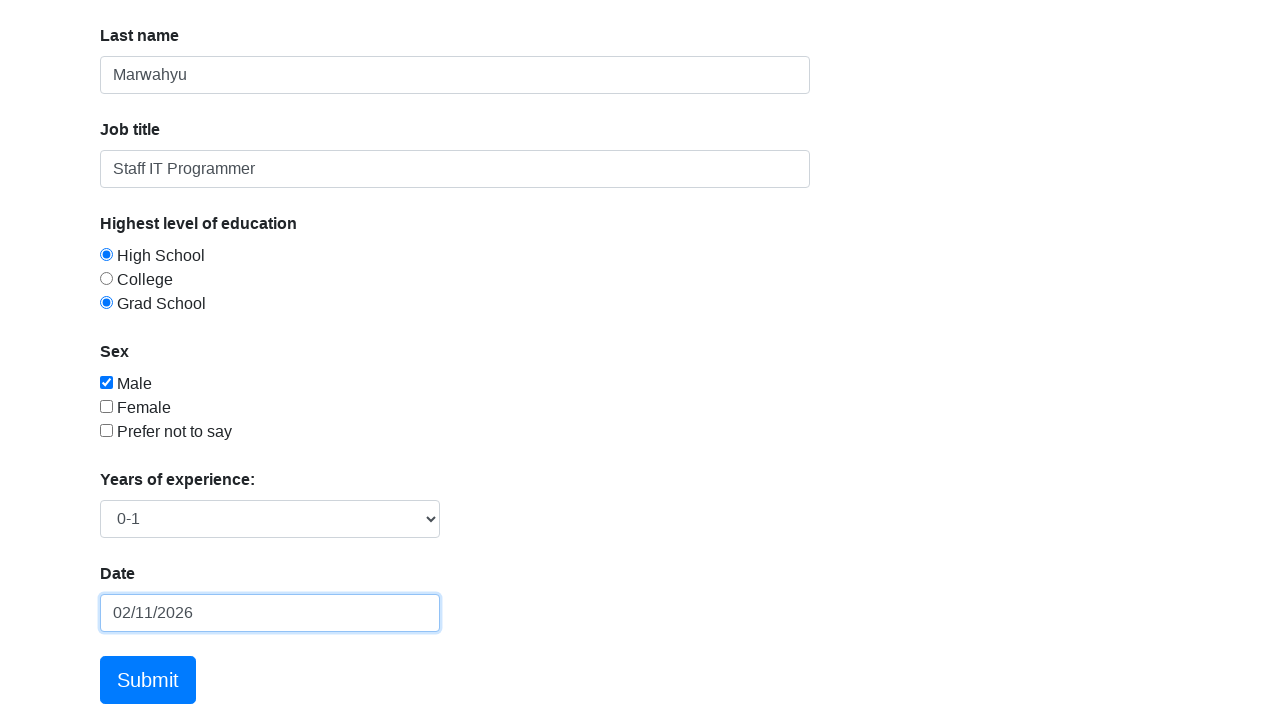

Submitted the form at (148, 680) on a[role='button']
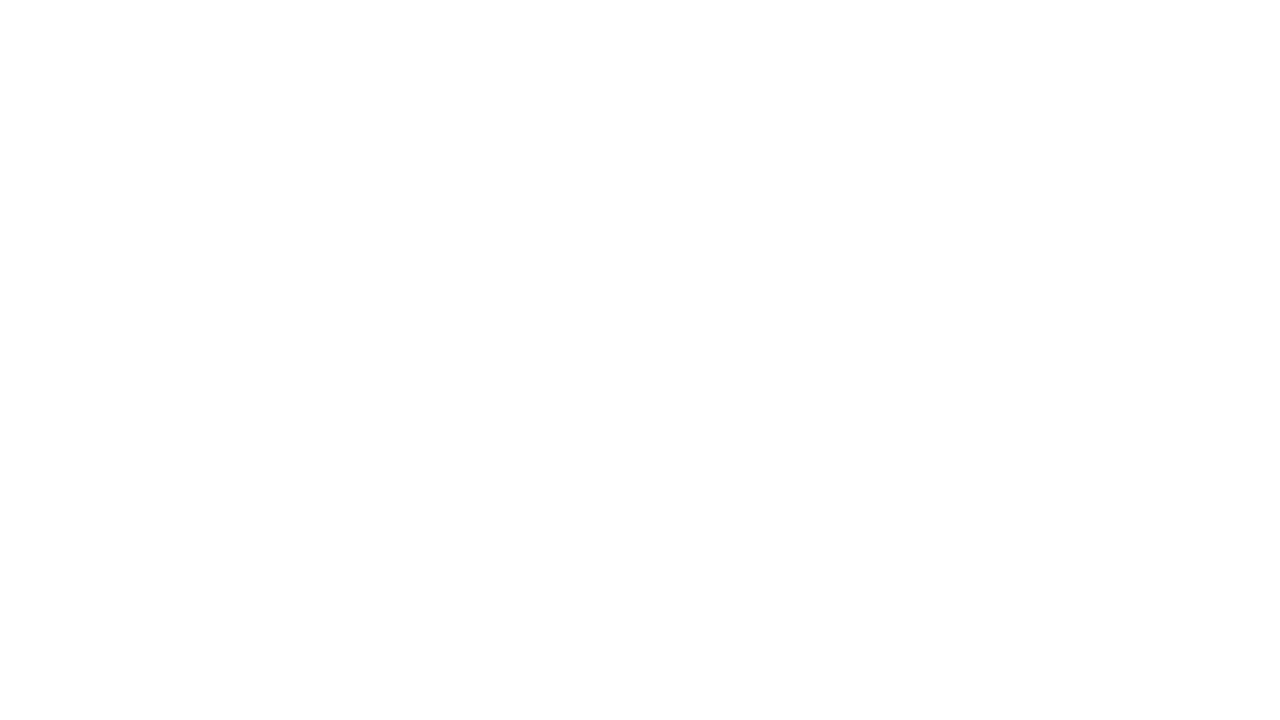

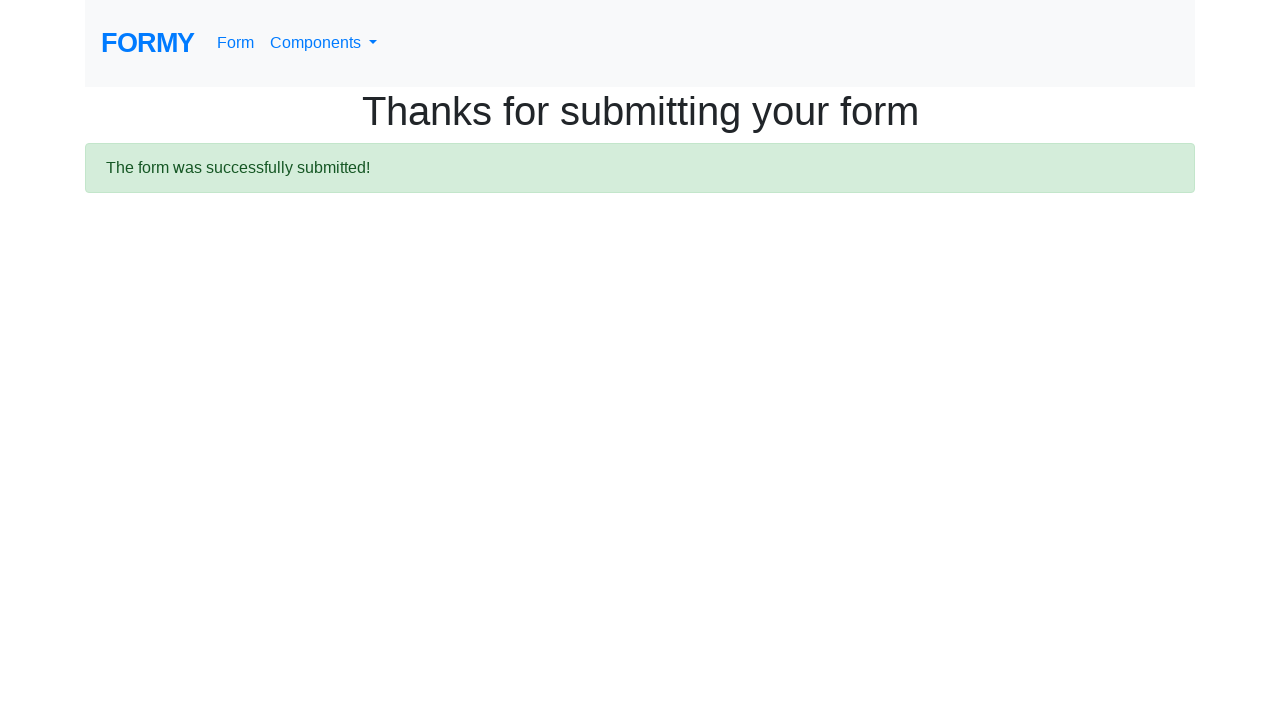